Tests the addition calculator functionality by entering two numbers and verifying the calculated result

Starting URL: https://atata-framework.github.io/atata-sample-app/#!/calculations

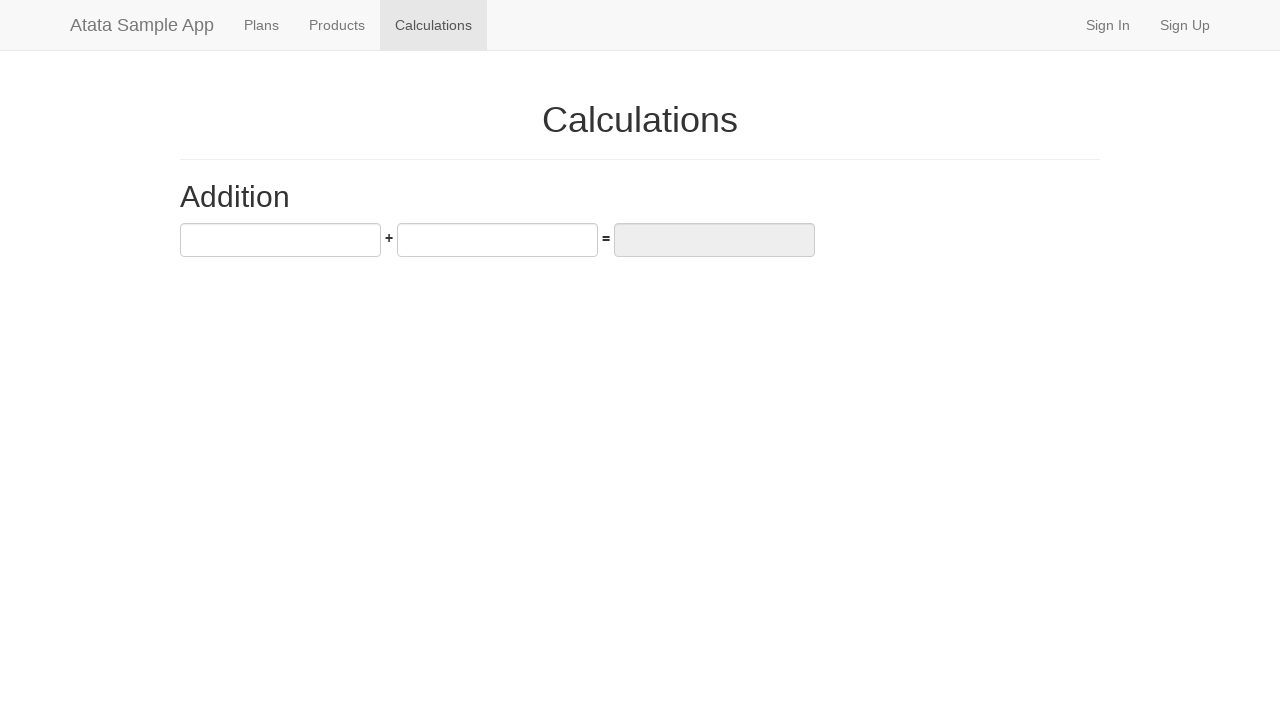

Filled first addition field with value 42 on #addition-value-1
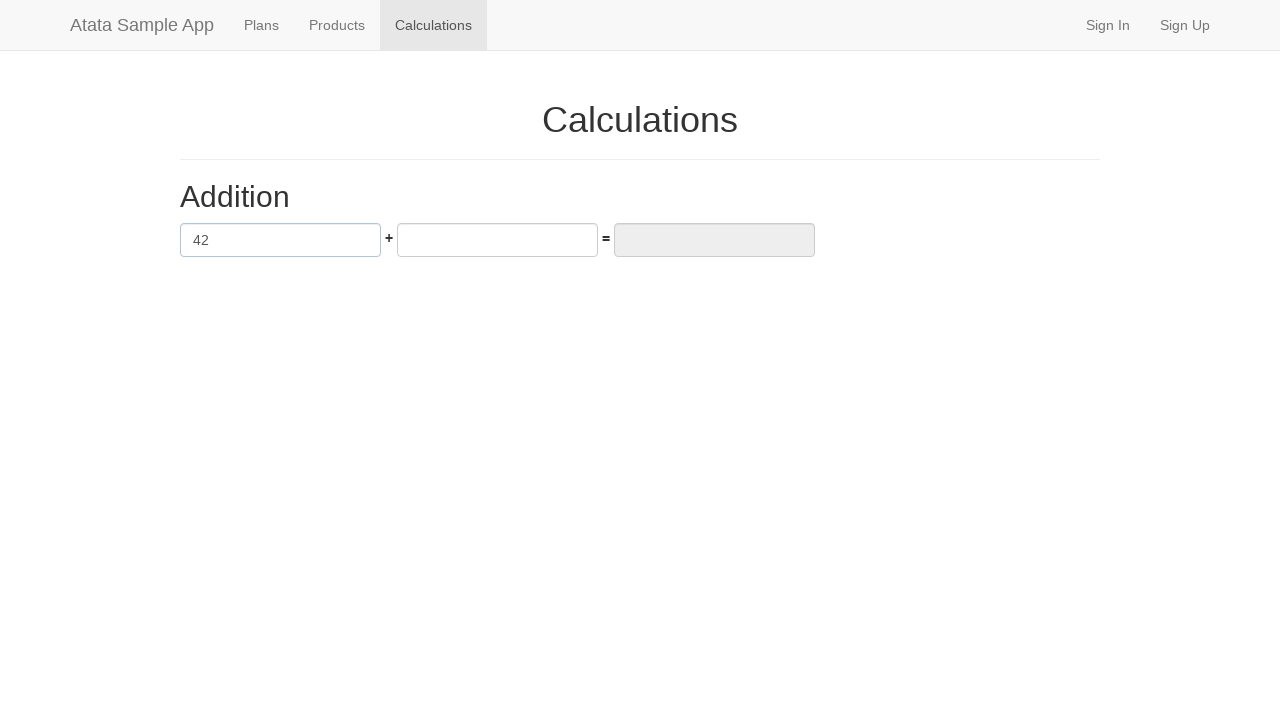

Filled second addition field with value 6 on #addition-value-2
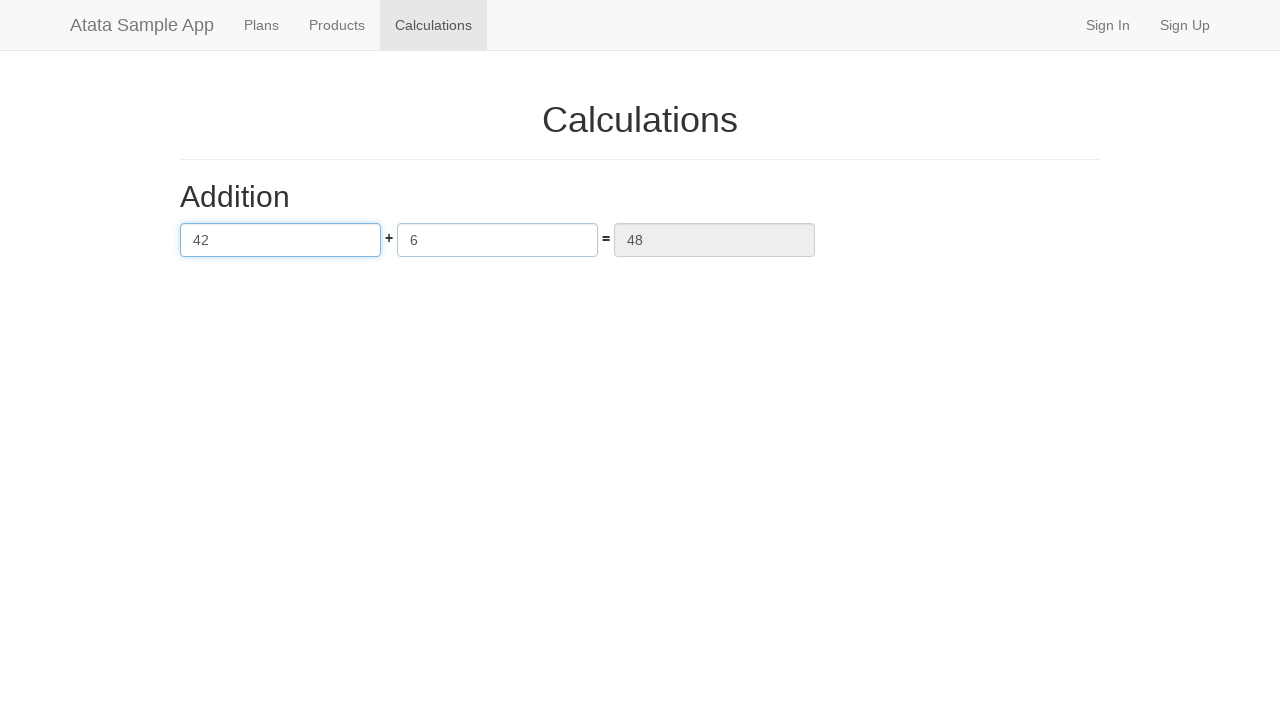

Waited for addition result to appear
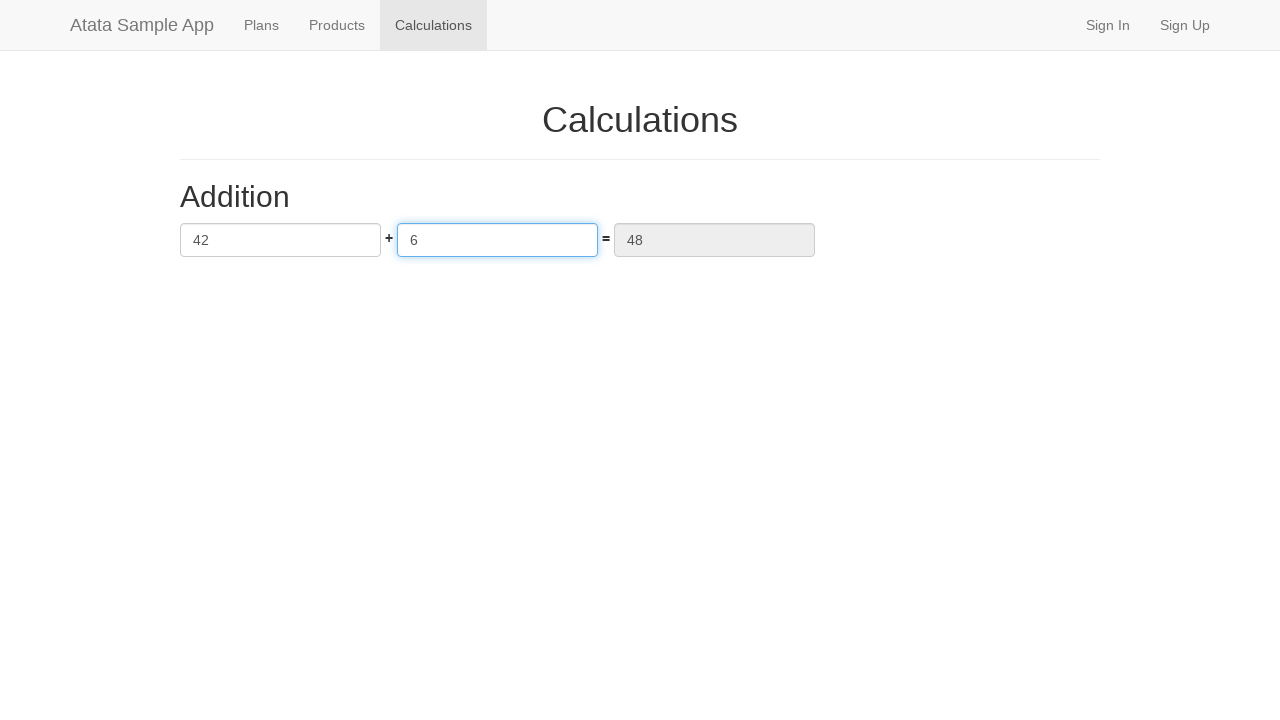

Retrieved addition result: None
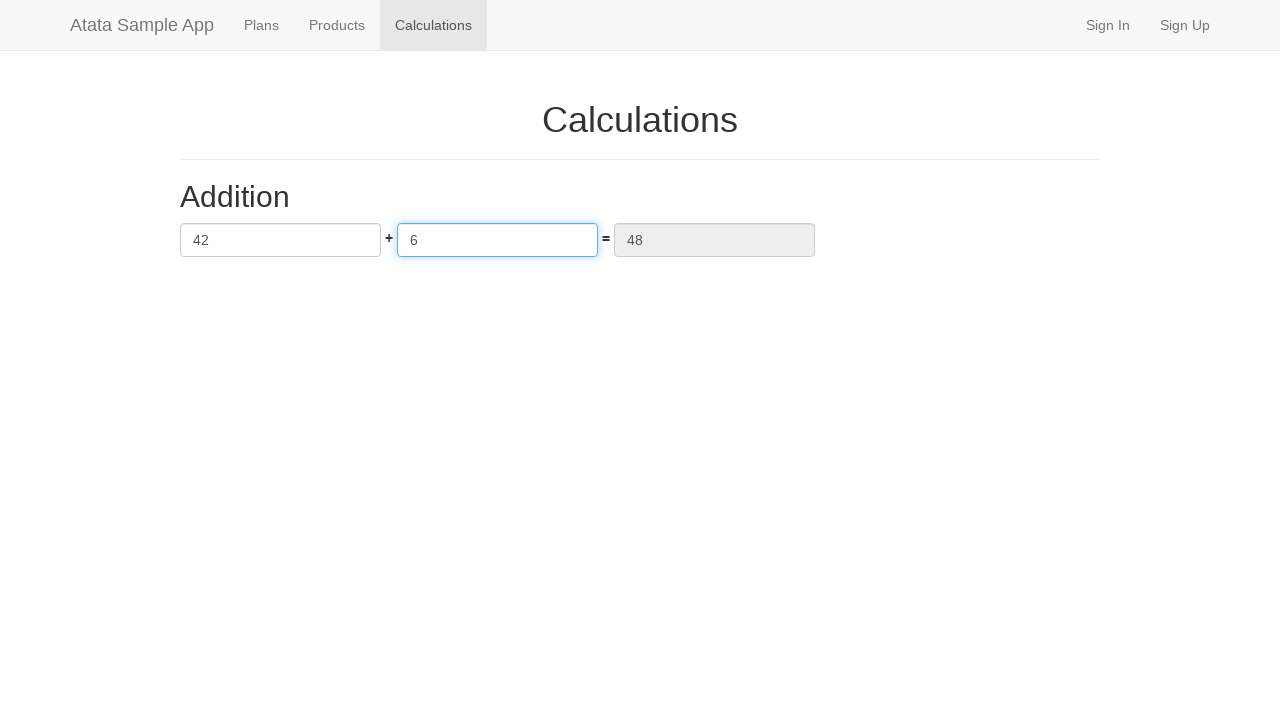

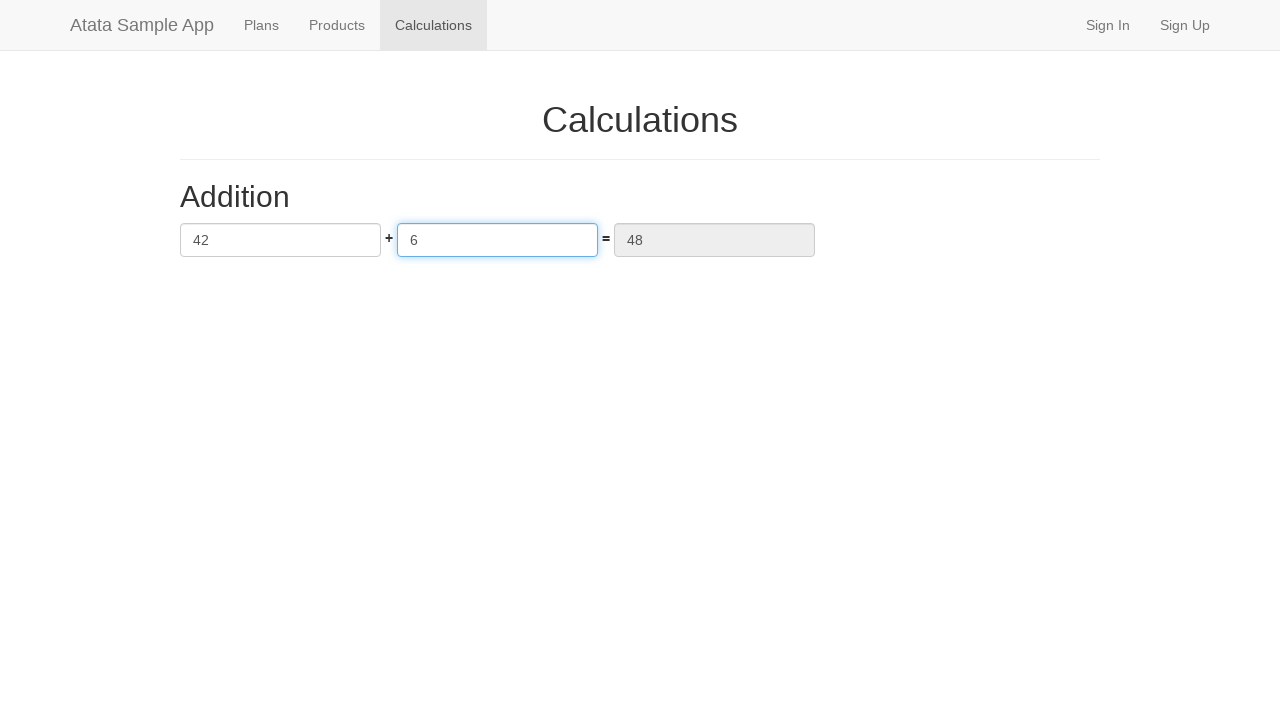